Tests drag and drop functionality on jQueryUI demo page by dragging an element and dropping it onto a target droppable area within an iframe

Starting URL: https://jqueryui.com/droppable/

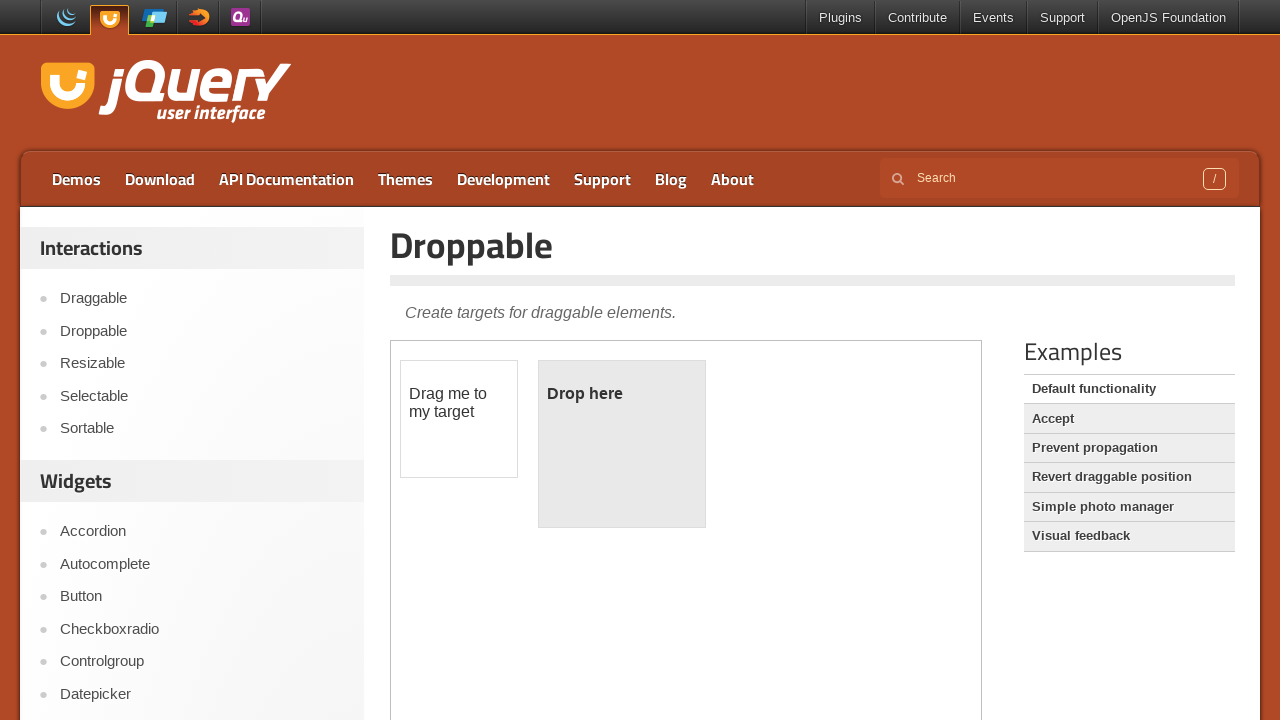

Navigated to jQueryUI droppable demo page
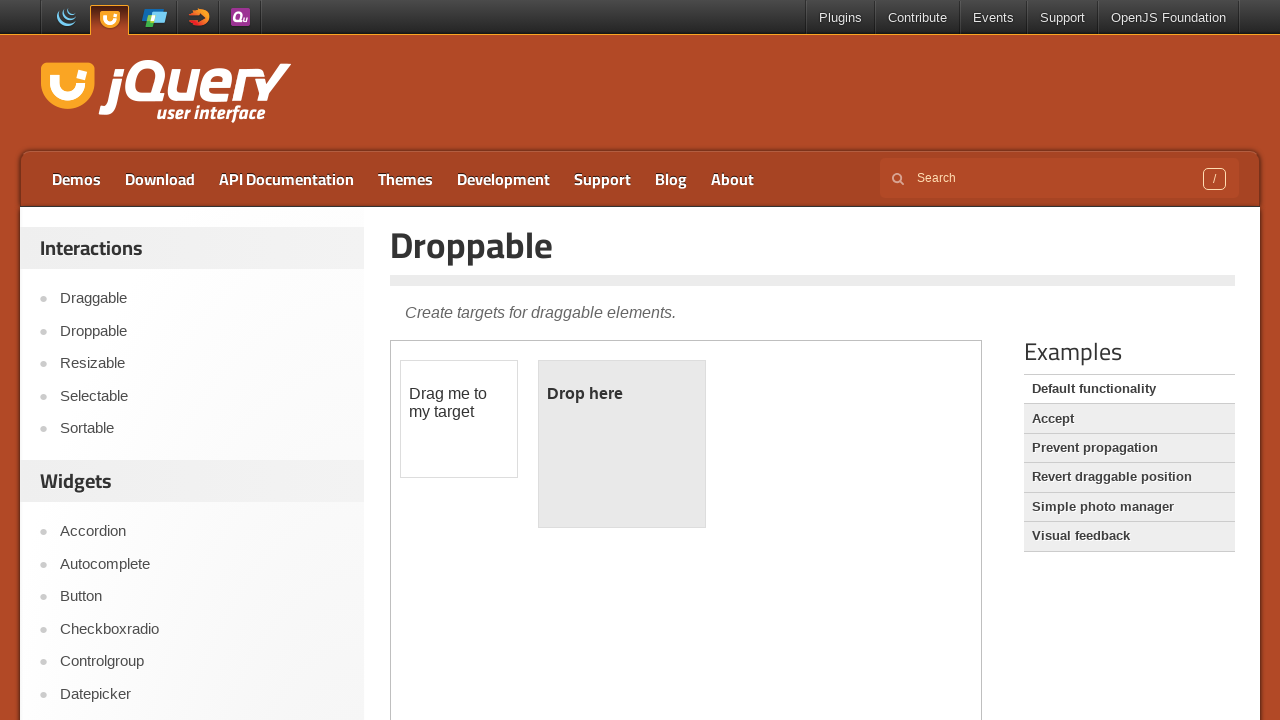

Located and selected the iframe containing drag and drop elements
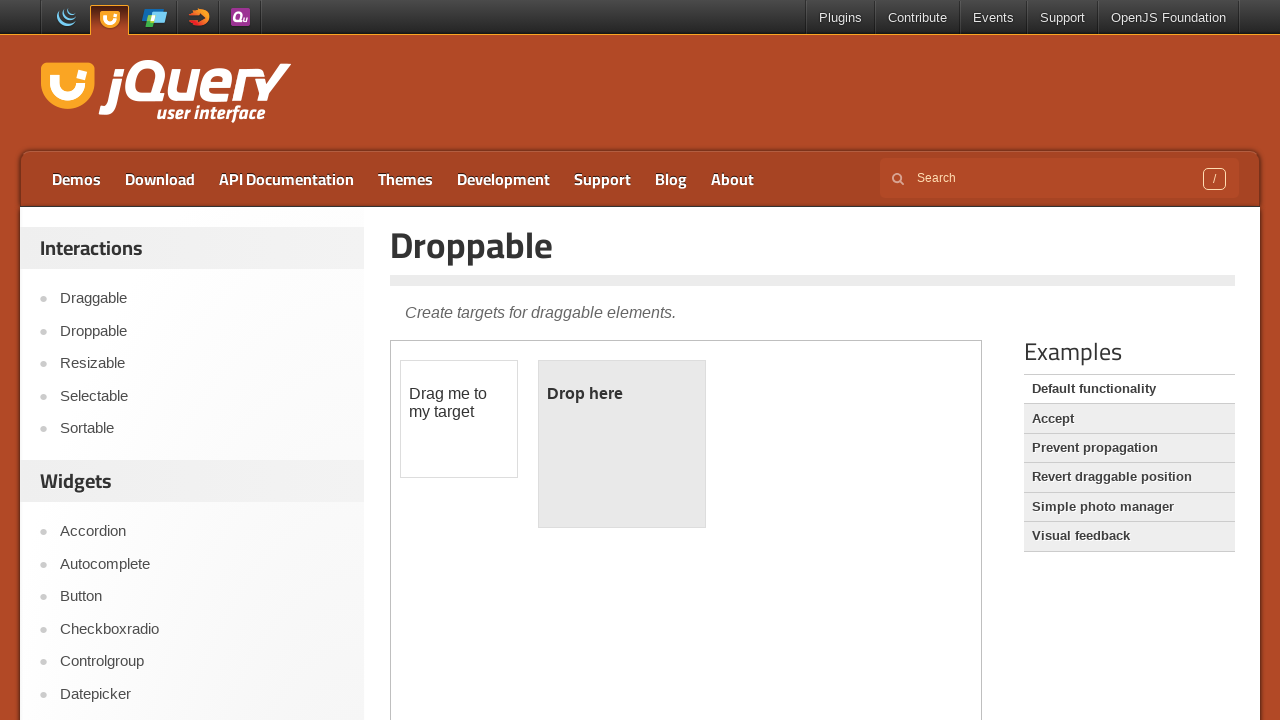

Located the draggable element
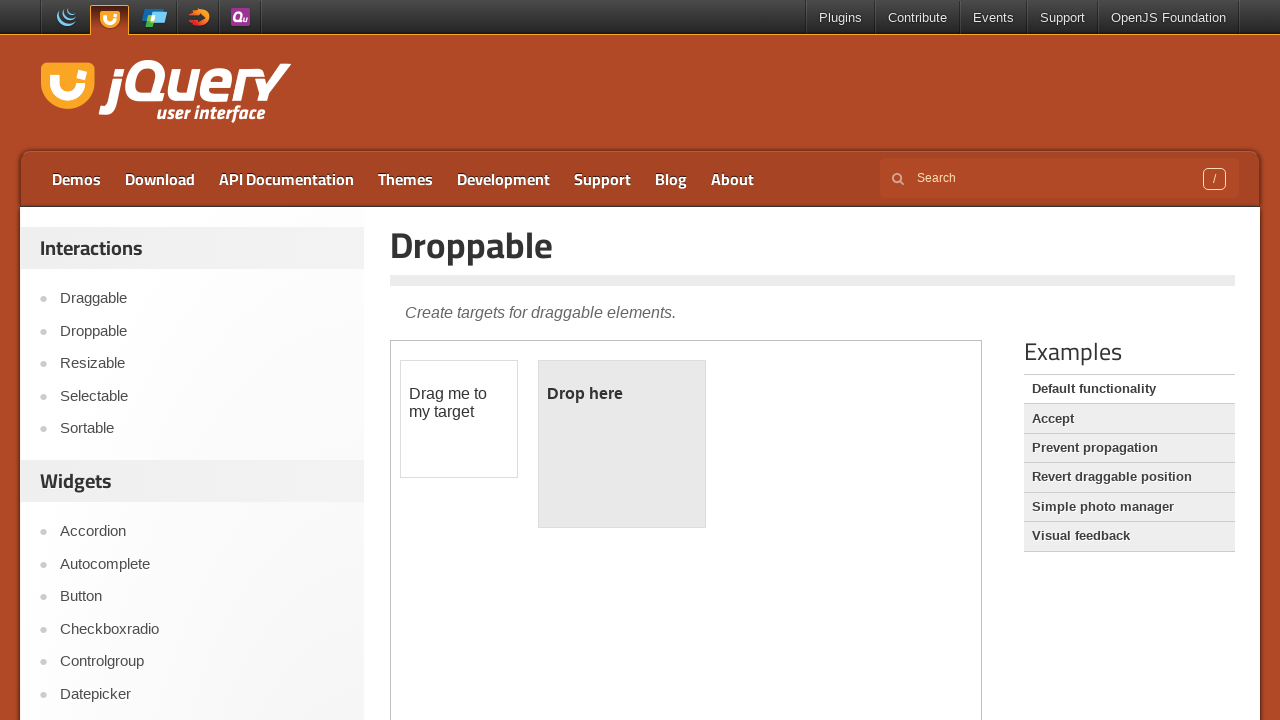

Located the droppable target element
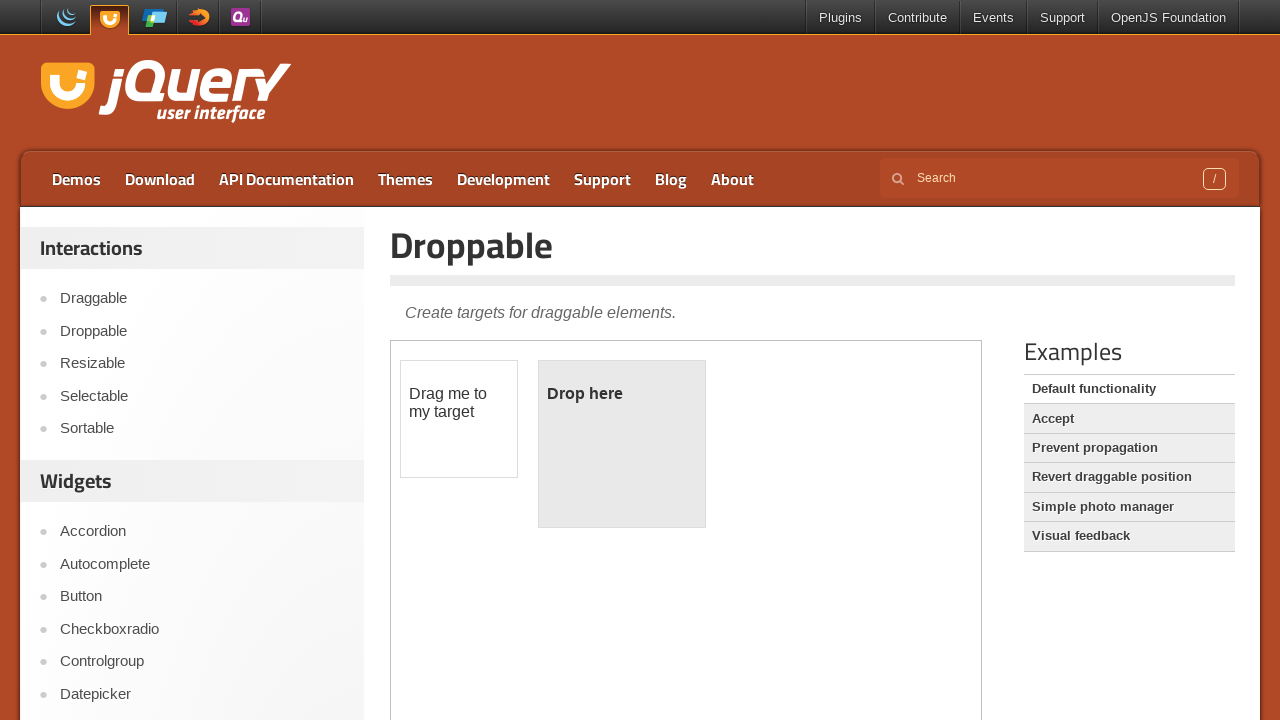

Dragged the draggable element and dropped it onto the droppable target at (622, 444)
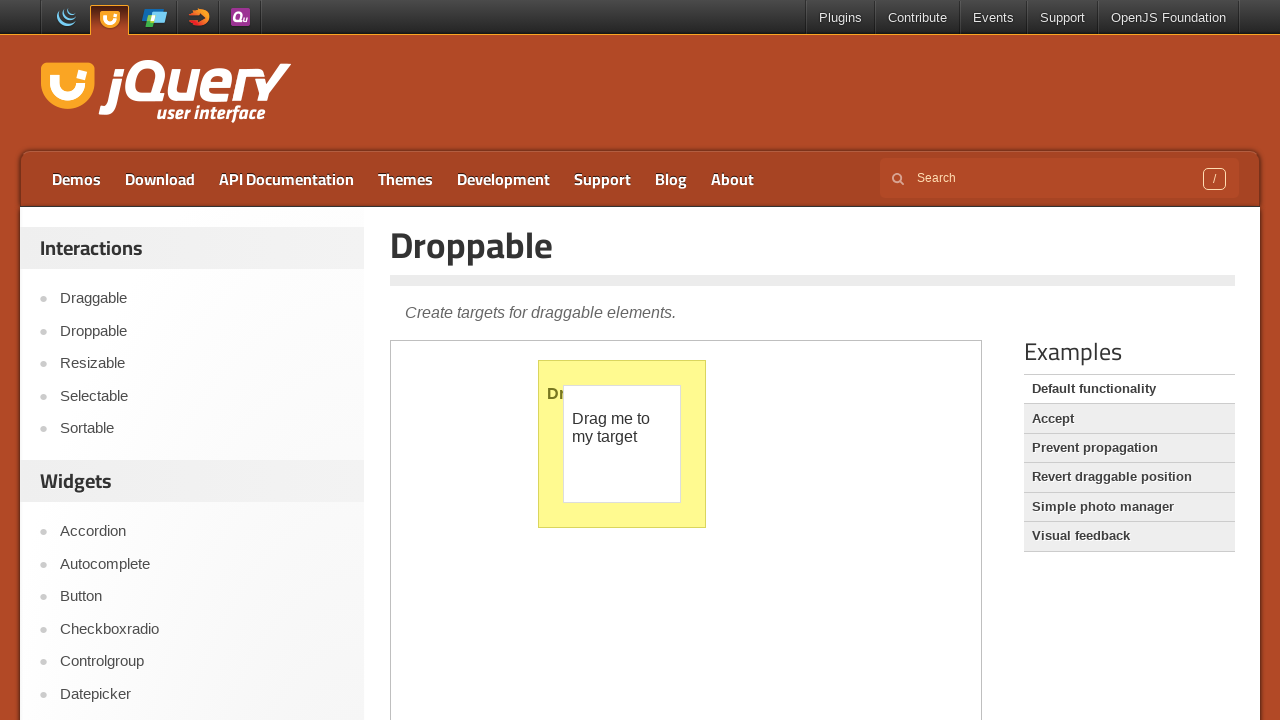

Verified that the droppable element is visible after drop operation
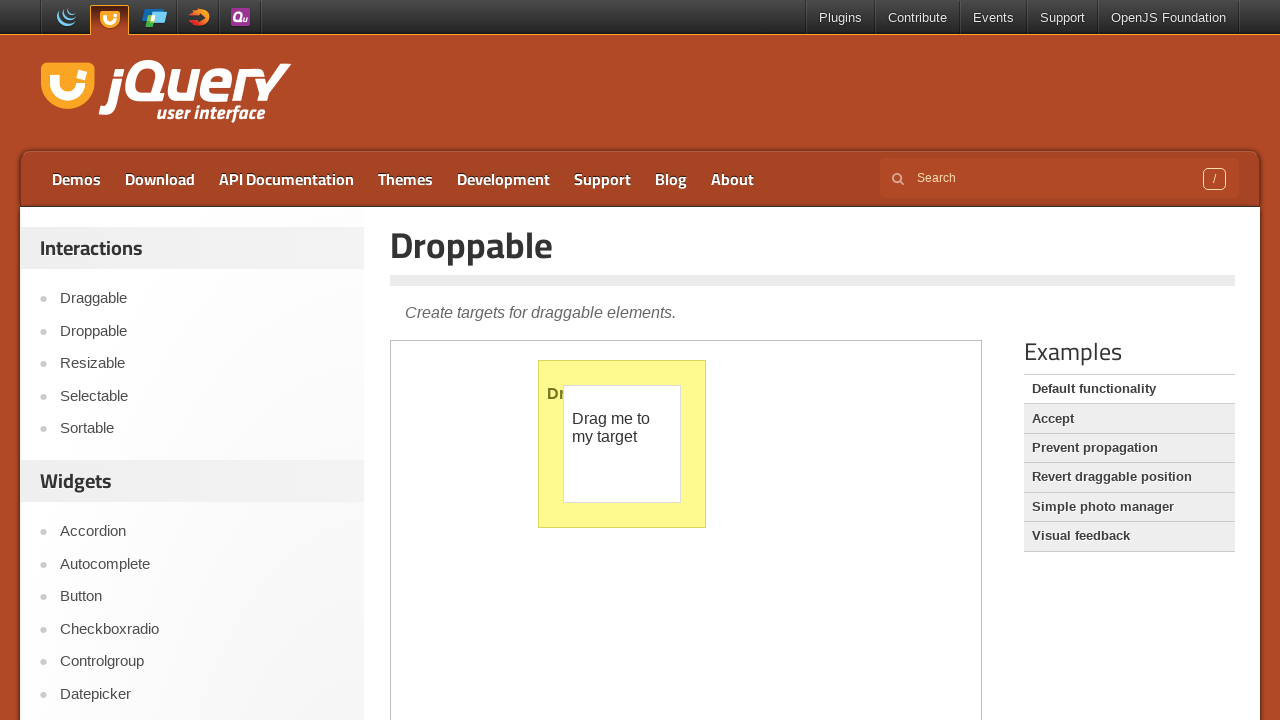

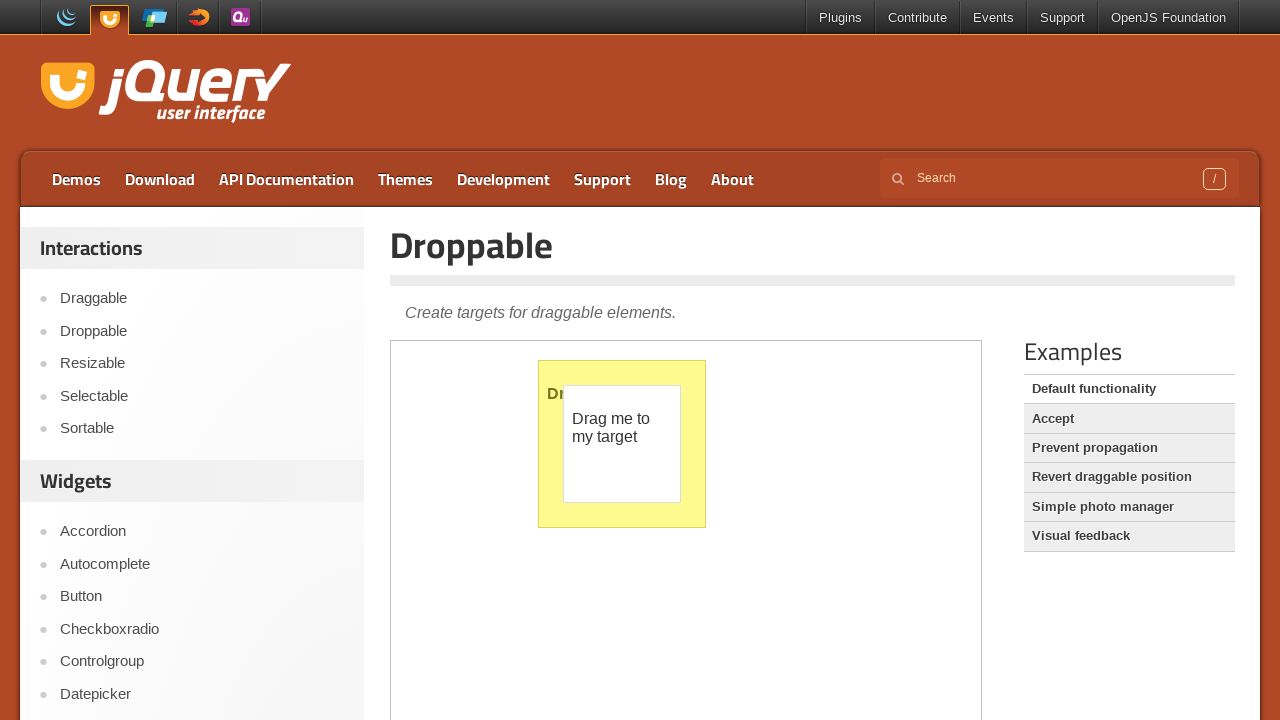